Books accommodation when price drops to $100, then solves a mathematical captcha by calculating logarithm of the given value

Starting URL: http://suninjuly.github.io/explicit_wait2.html

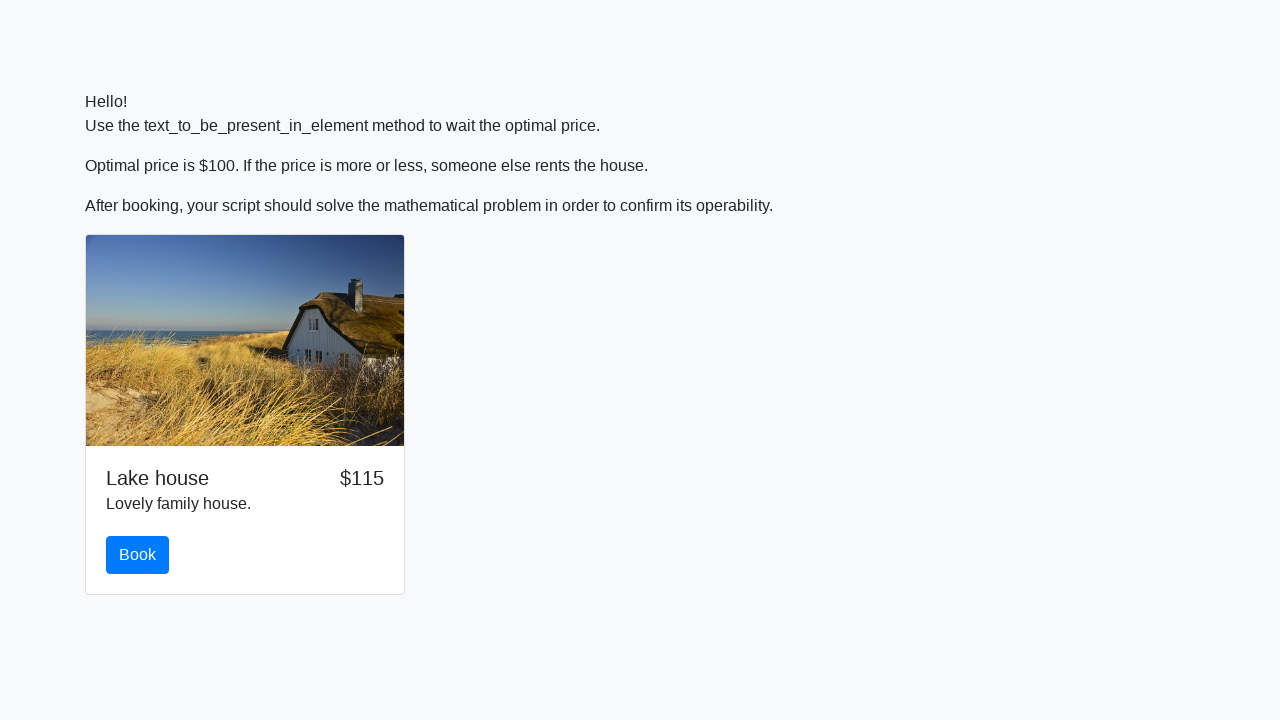

Waited for price to drop to $100
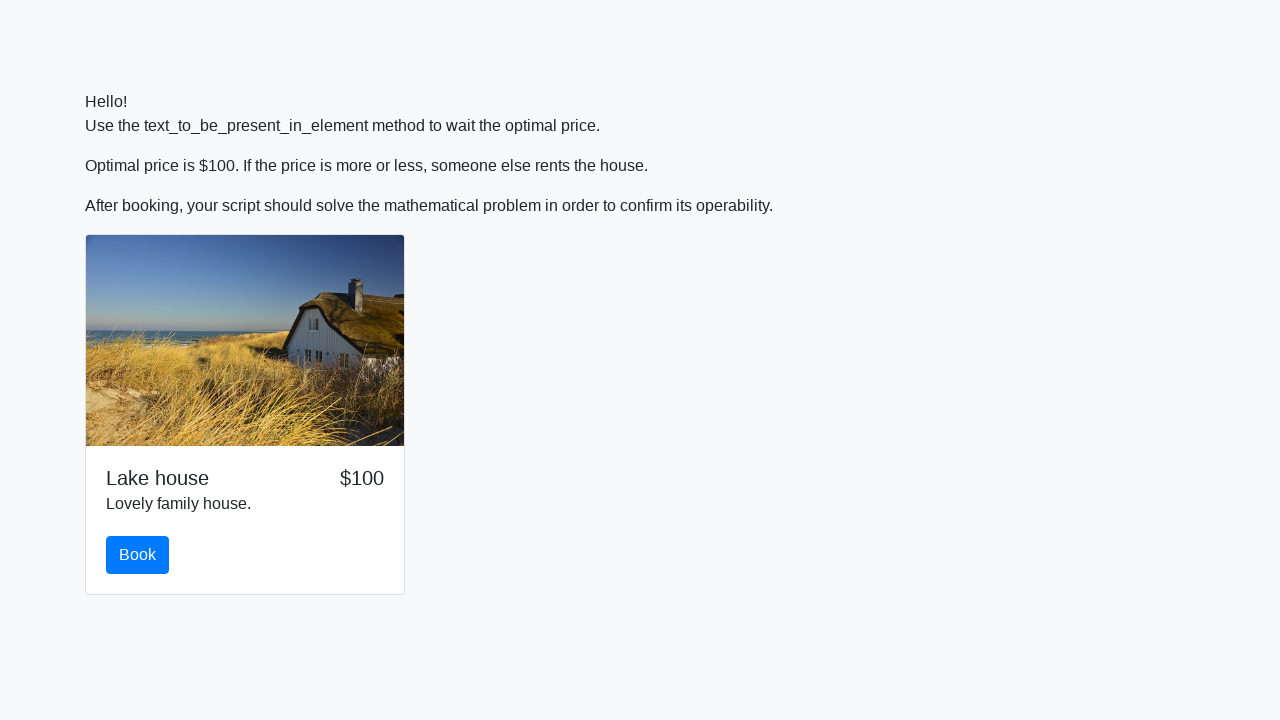

Clicked the book button to book accommodation at (138, 555) on #book
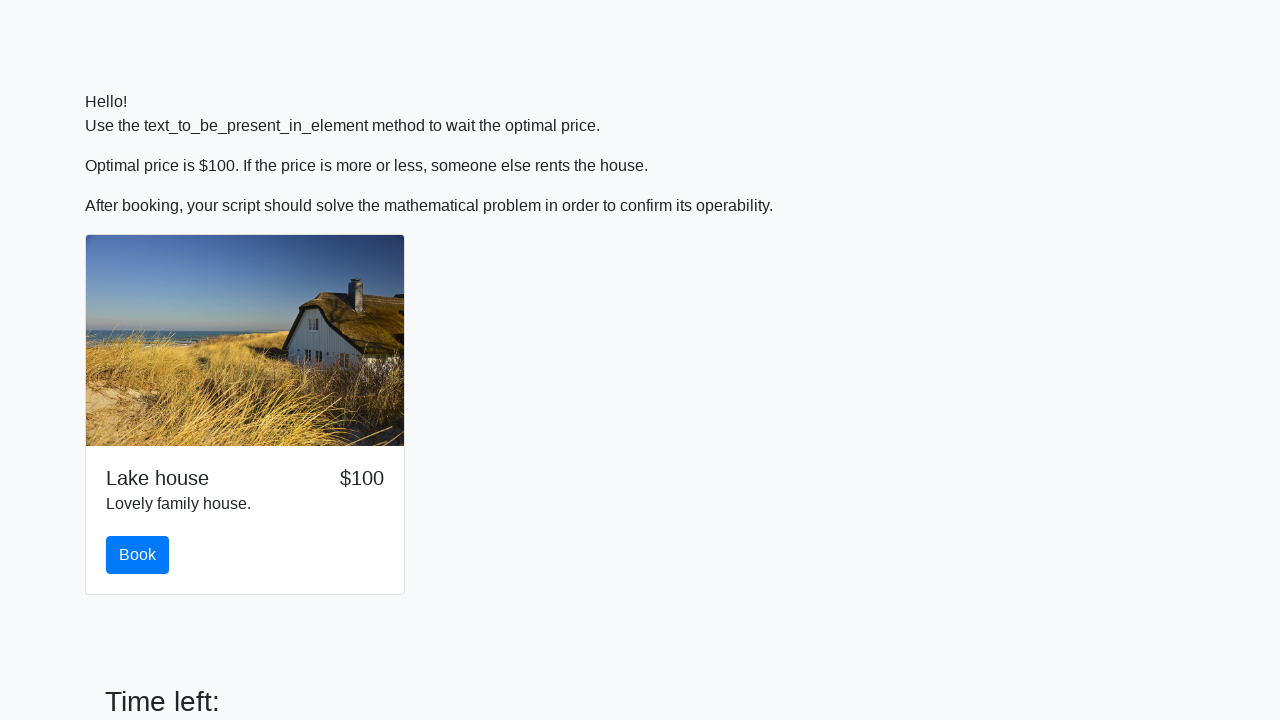

Retrieved value 511 from input_value element for calculation
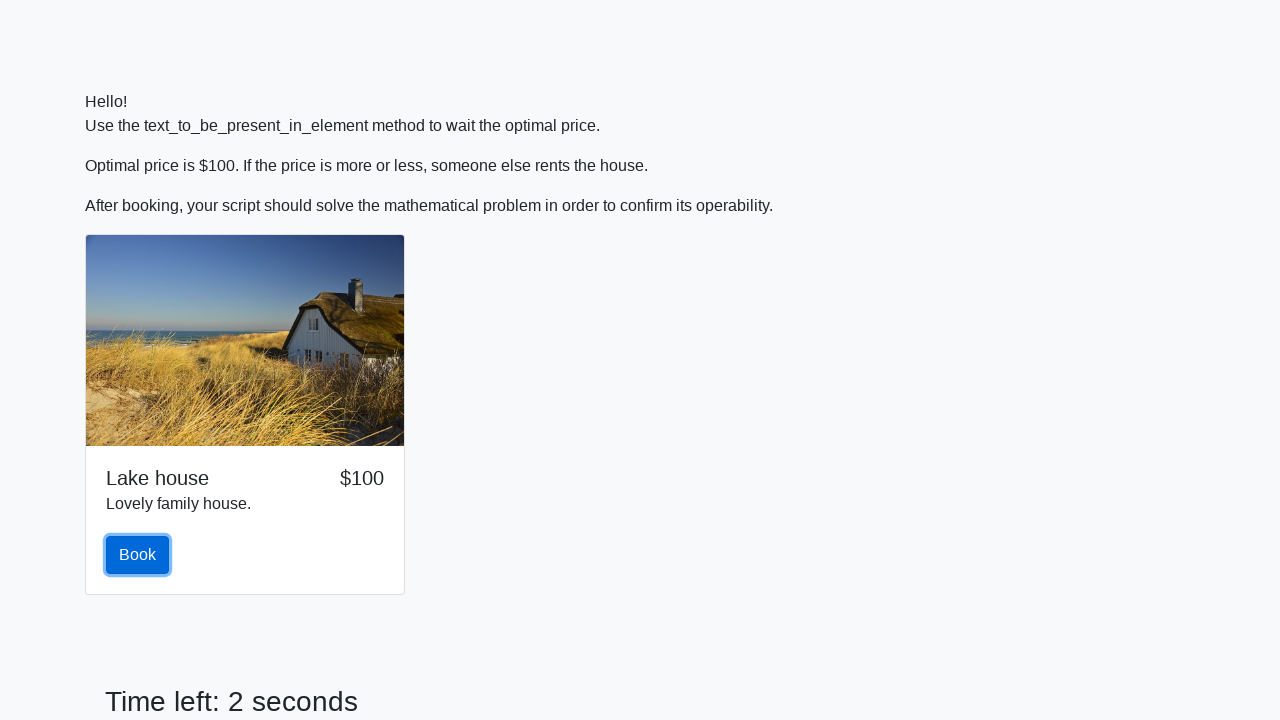

Calculated logarithm result: 2.359083076326619
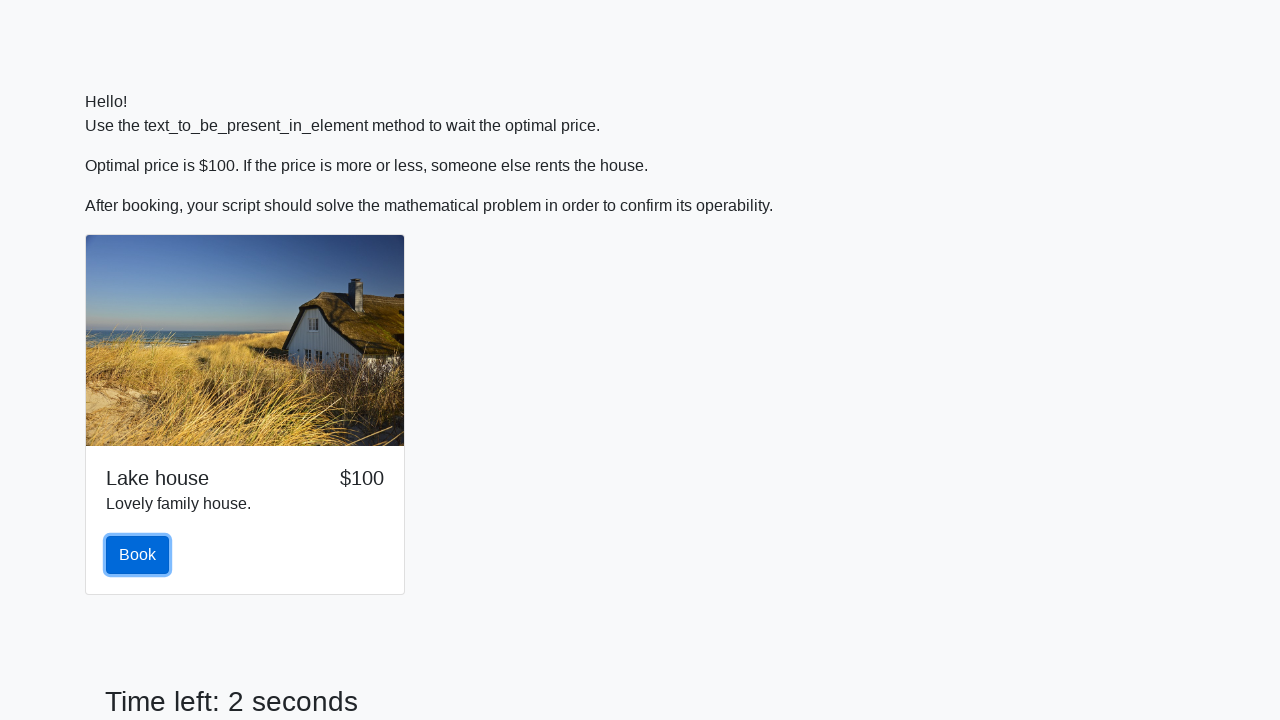

Filled form with calculated answer 2.359083076326619 on .form-control
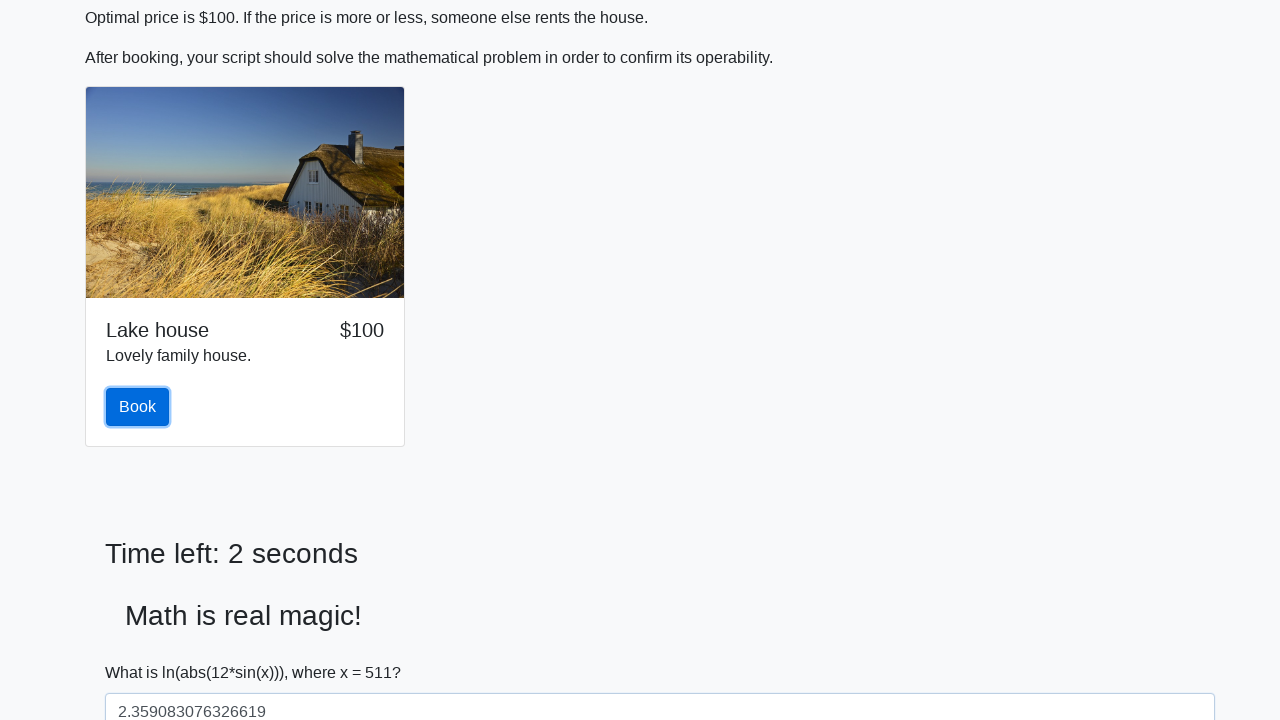

Clicked solve button to submit the captcha answer at (143, 651) on #solve
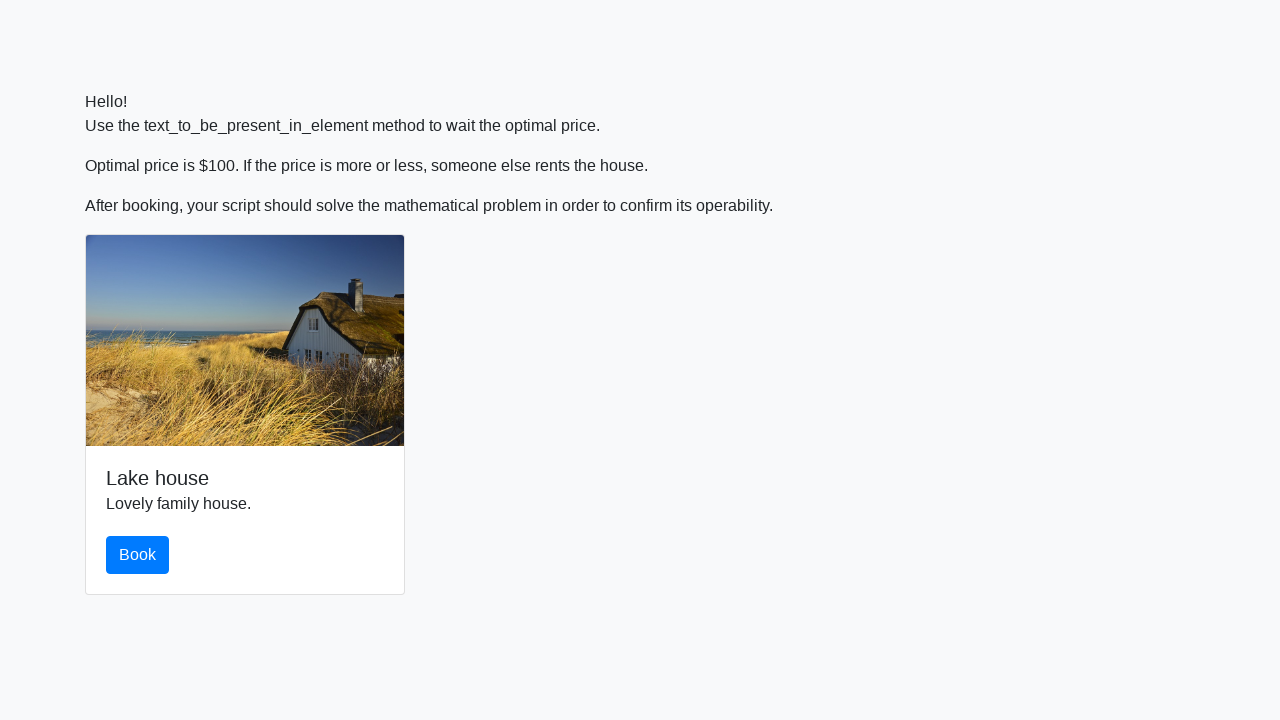

Waited 2 seconds to see the result
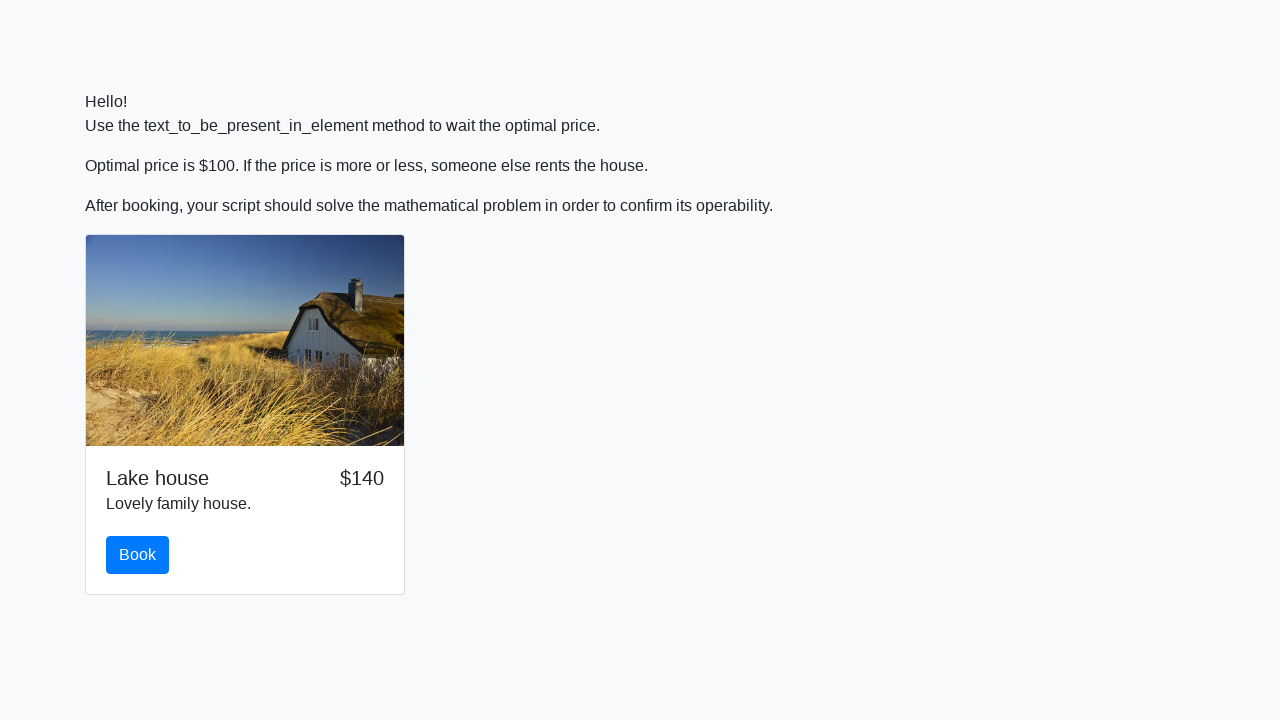

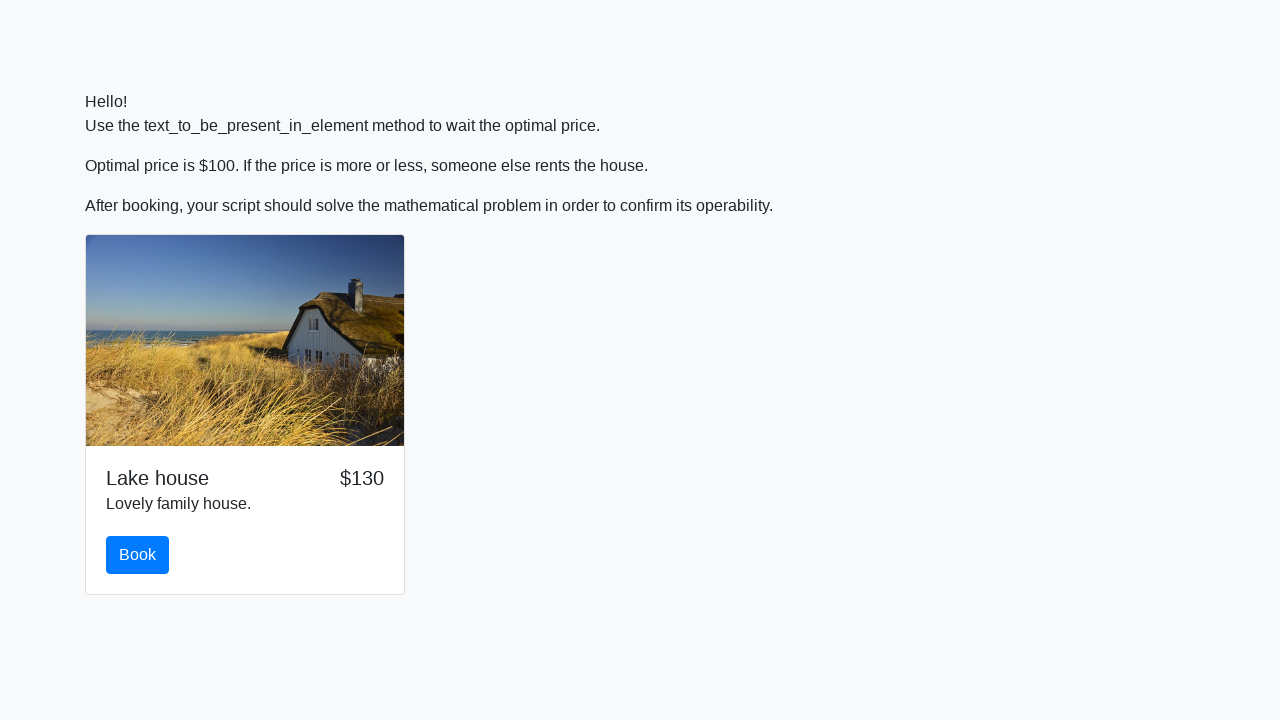